Tests navigation to the Cameras section by clicking the Cameras button in the navigation menu

Starting URL: http://opencart.abstracta.us/

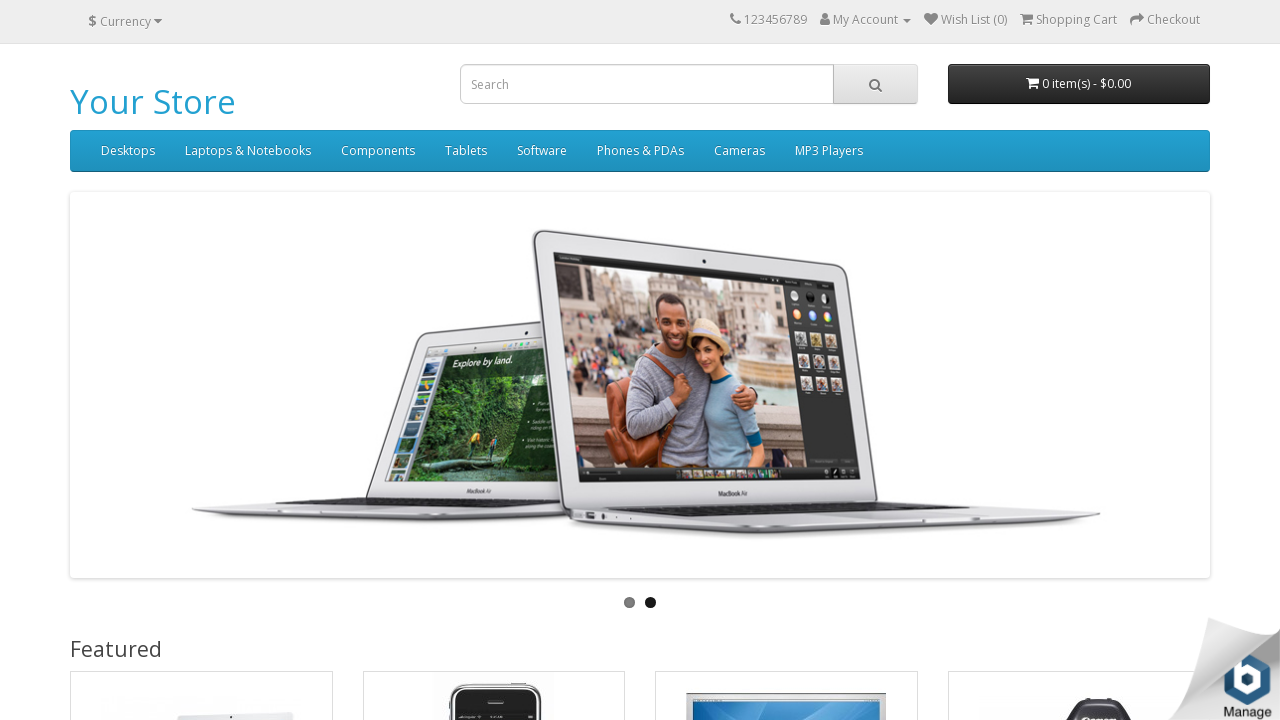

Clicked the Cameras button in the navigation menu at (740, 151) on #menu > div.collapse.navbar-collapse.navbar-ex1-collapse > ul > li:nth-child(7) 
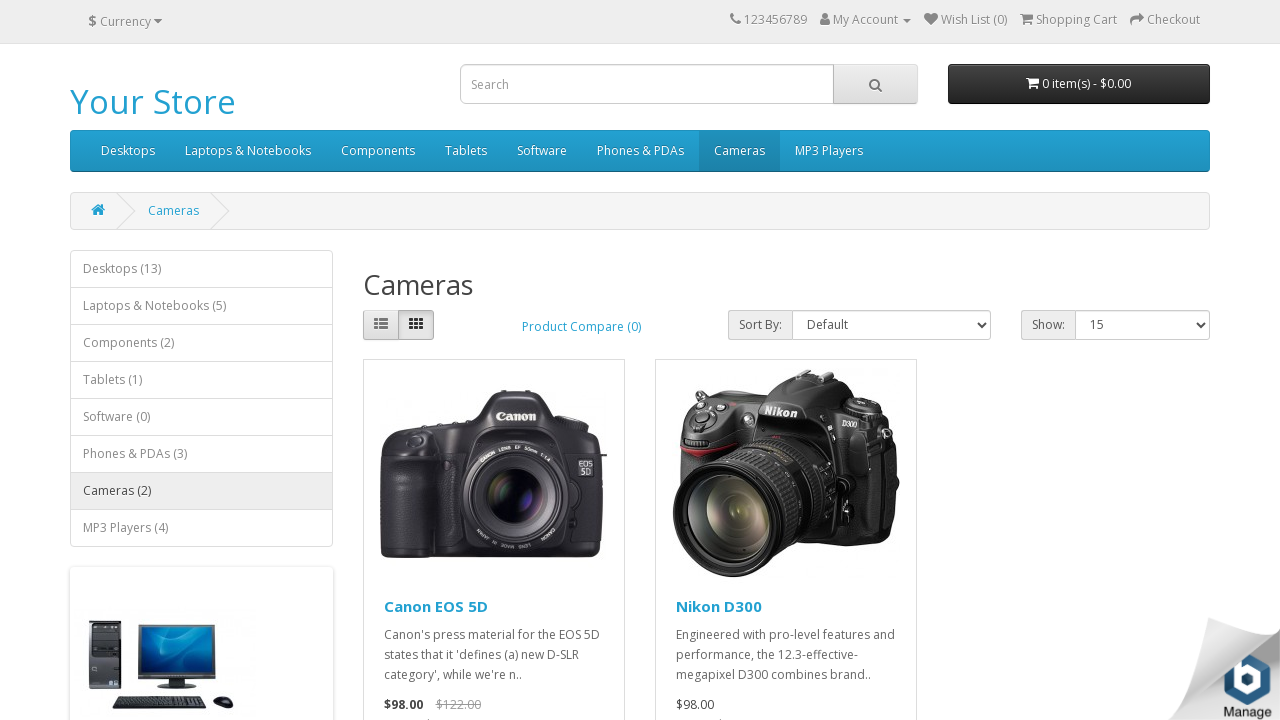

Waited for the Cameras page to load (networkidle)
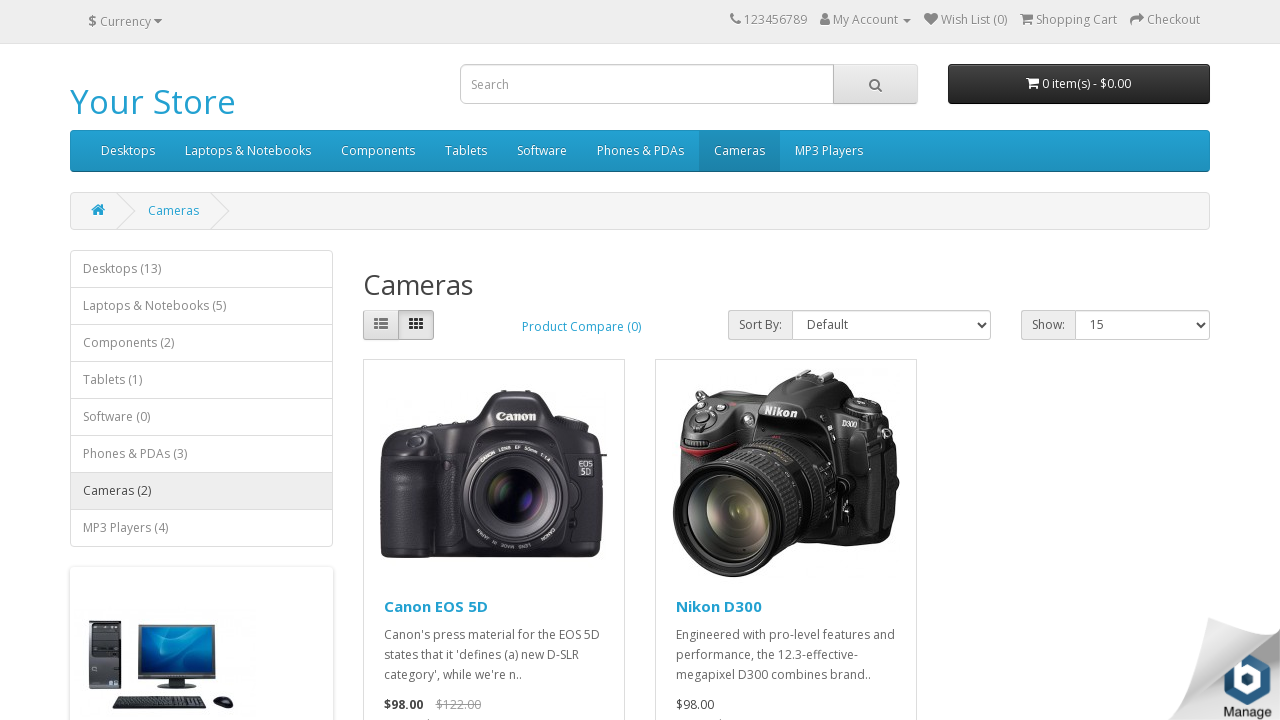

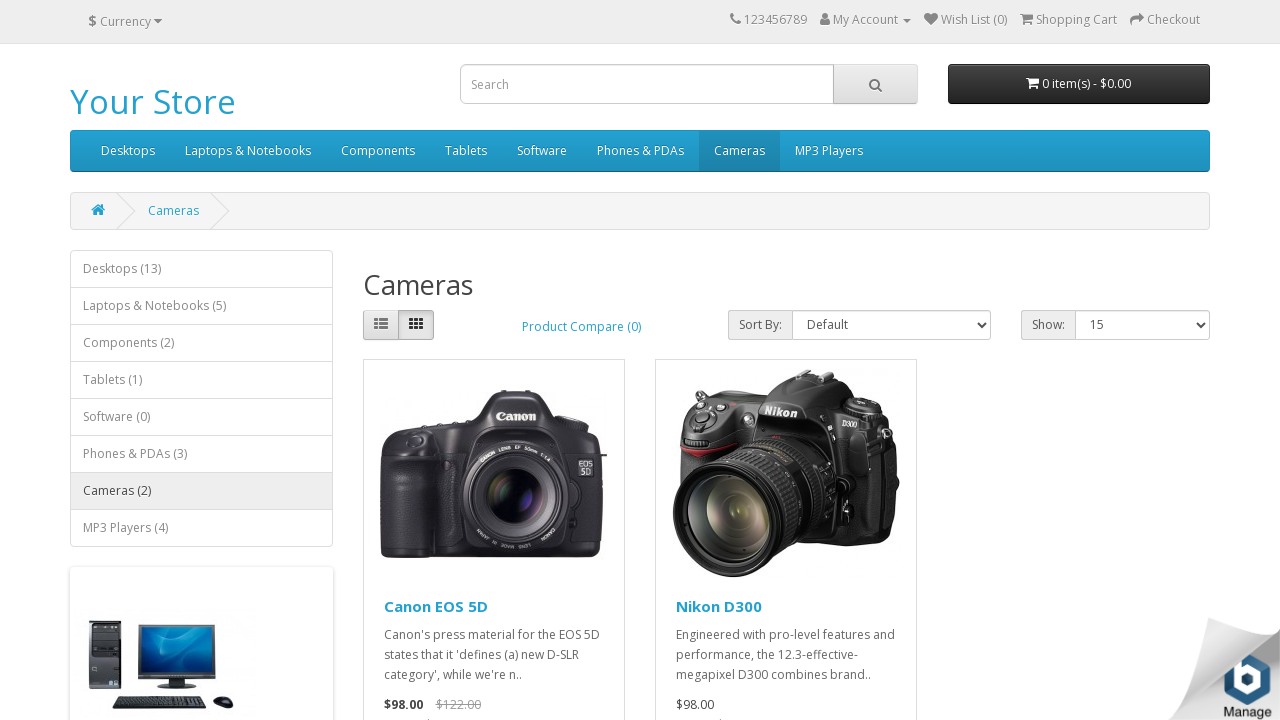